Tests tooltip functionality by hovering over an age input field and verifying the tooltip text appears

Starting URL: https://automationfc.github.io/jquery-tooltip/

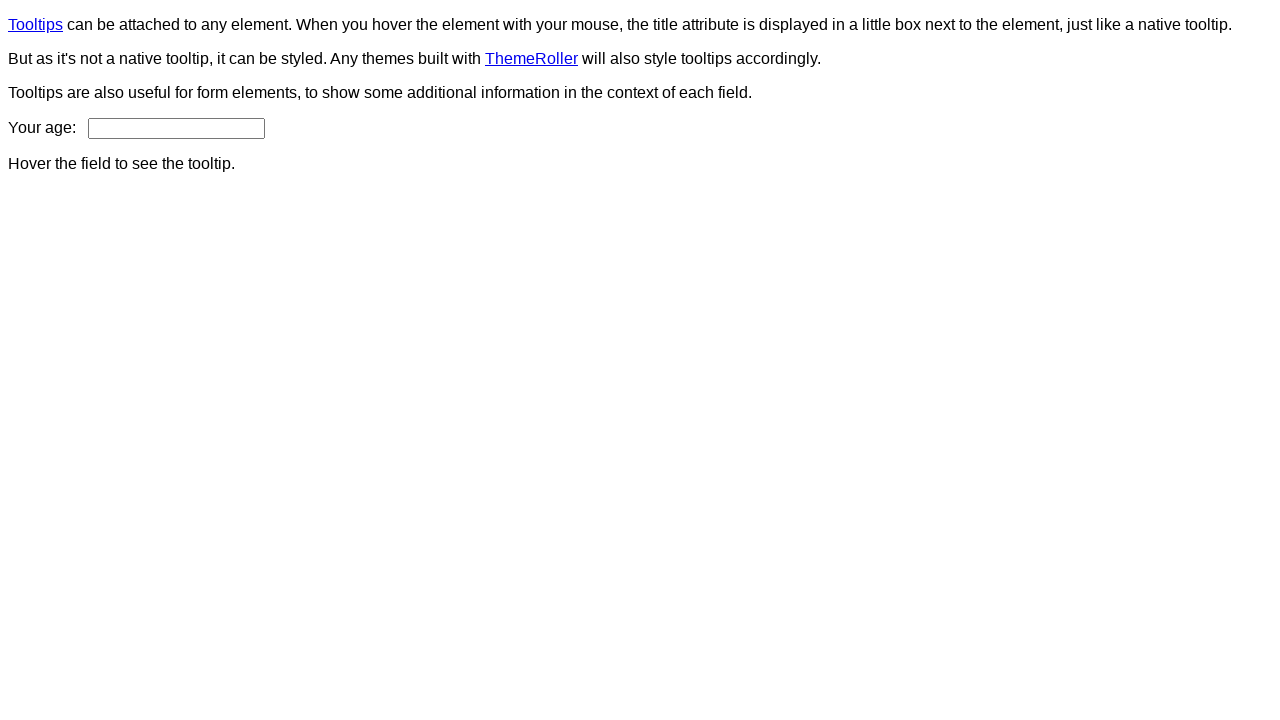

Hovered over age input field to trigger tooltip at (176, 128) on #age
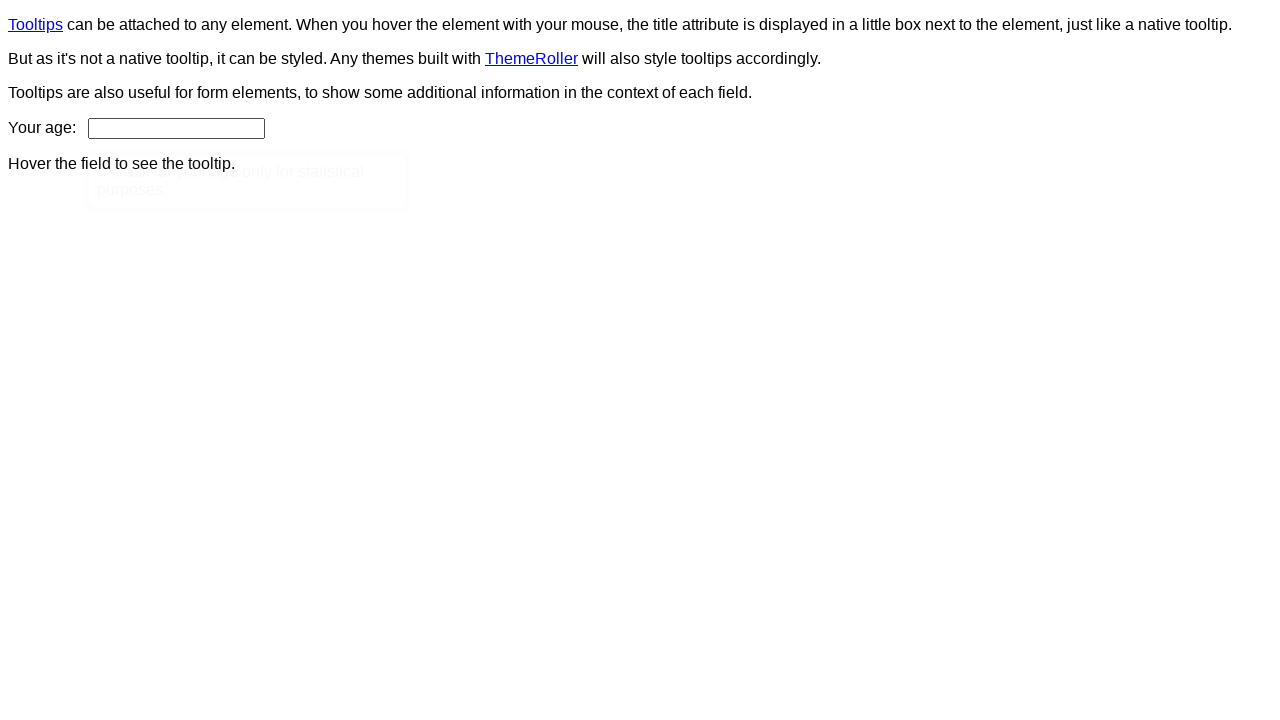

Located tooltip element
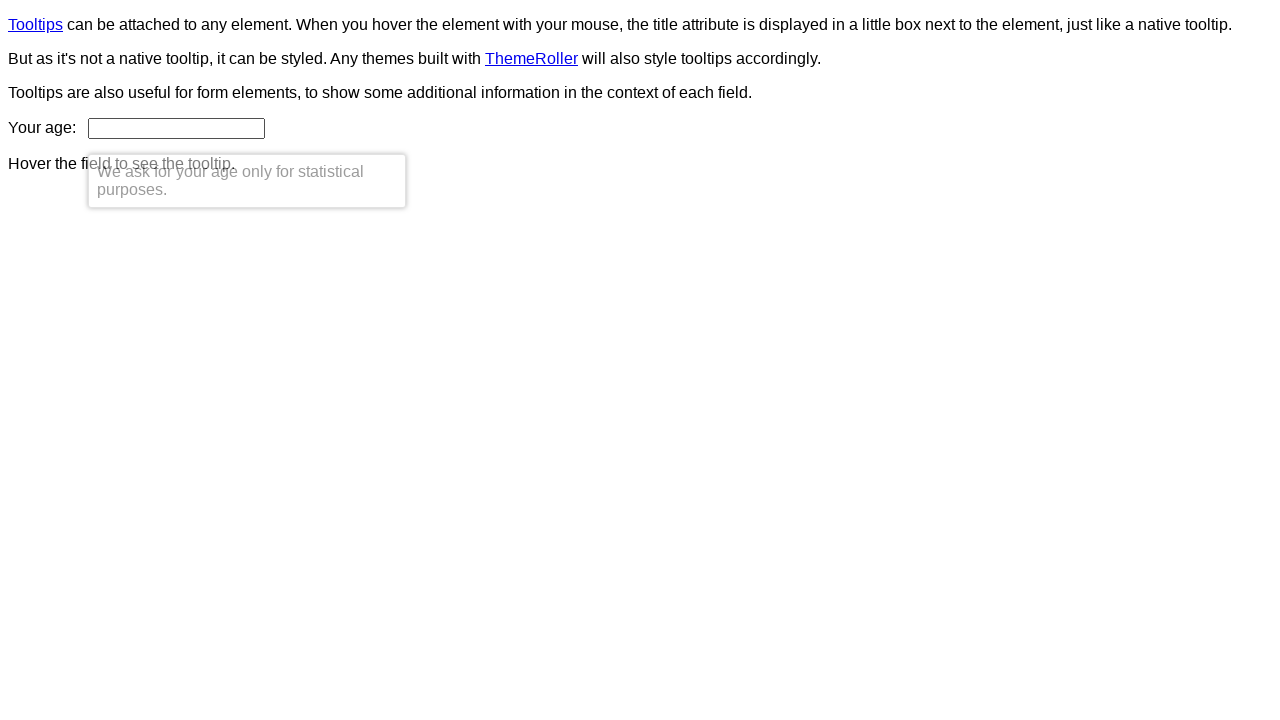

Verified tooltip text matches expected message: 'We ask for your age only for statistical purposes.'
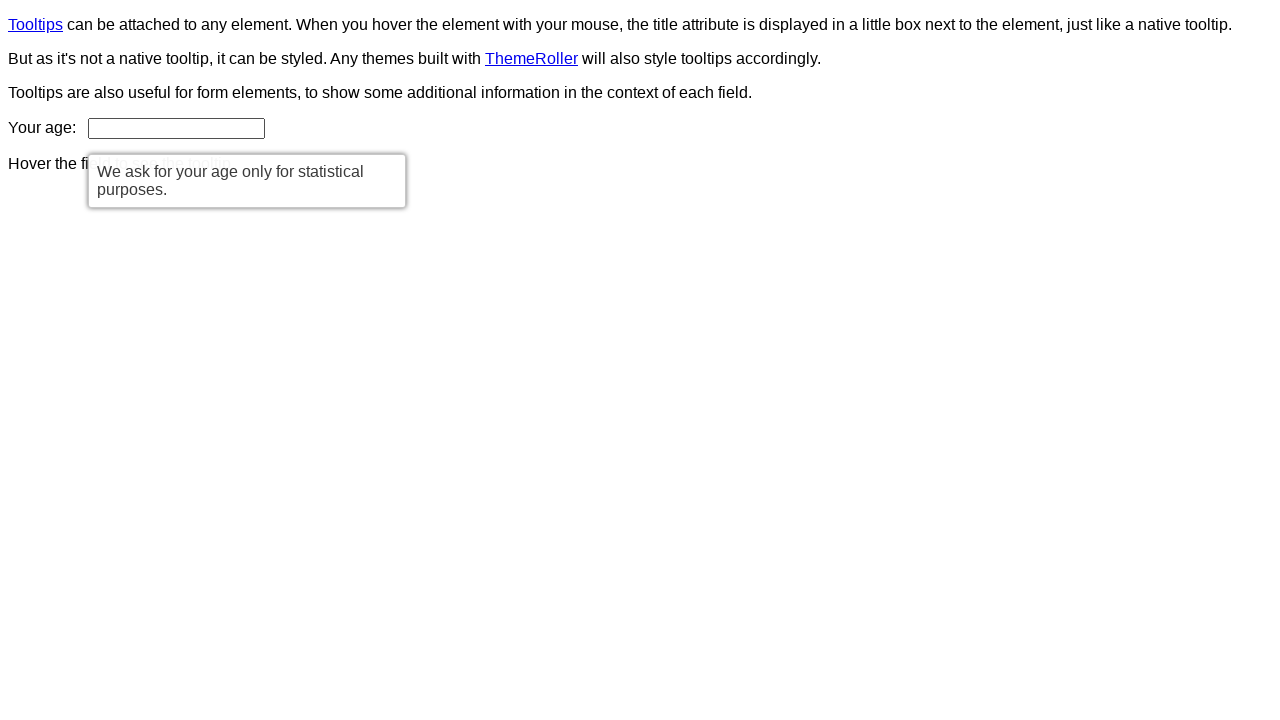

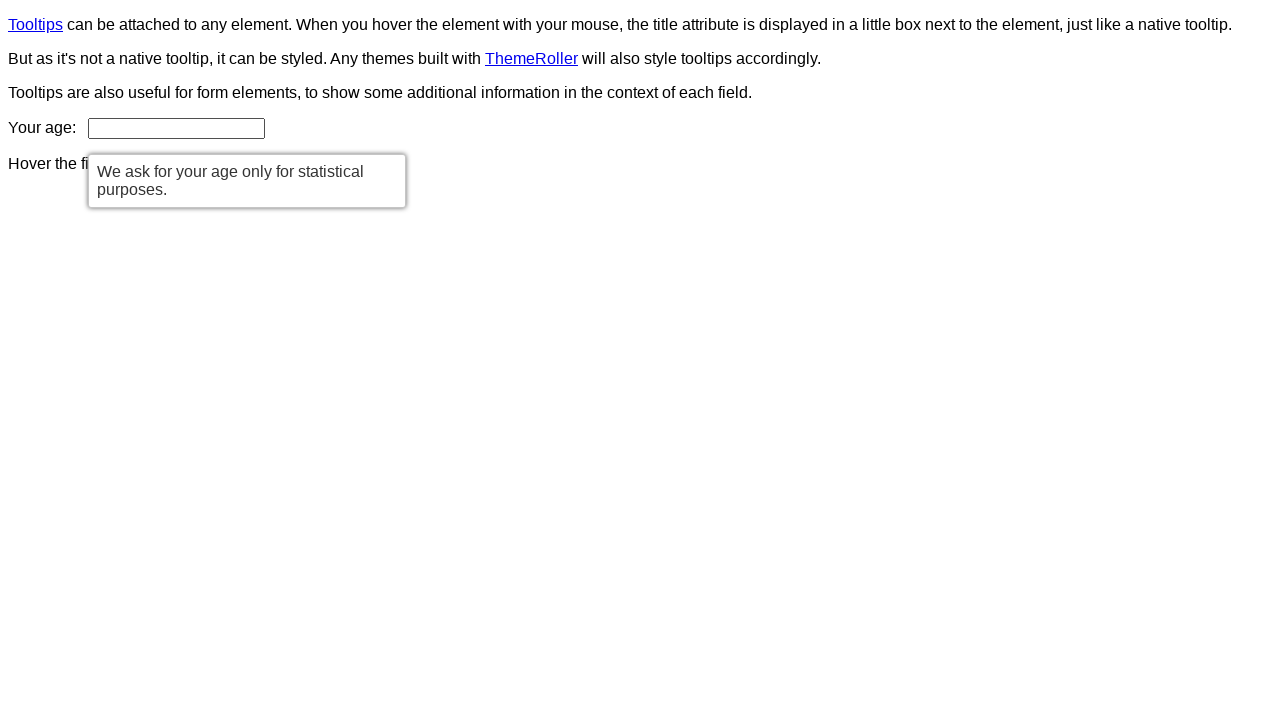